Tests calculator multiplication by entering 2e2 (200) and 1.5, selecting multiply operation, and verifying the result is 300

Starting URL: http://calculatorhtml.onrender.com/

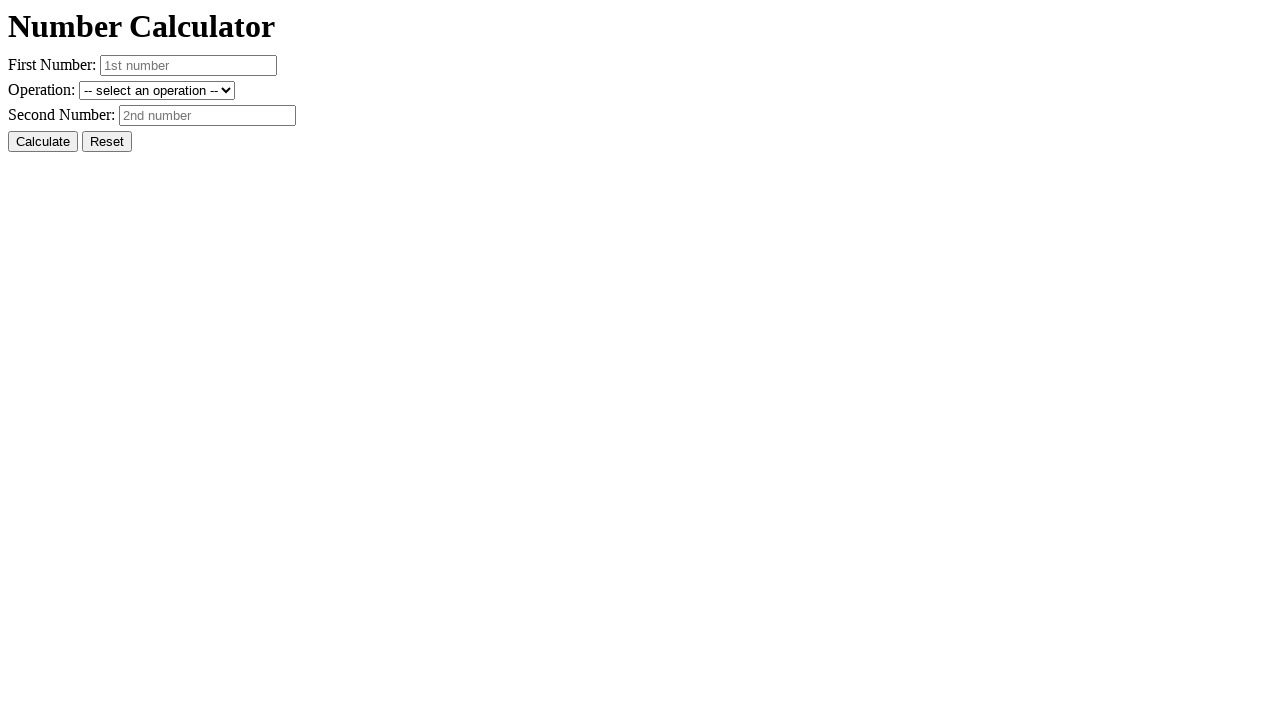

Clicked Reset button to clear previous values at (107, 142) on #resetButton
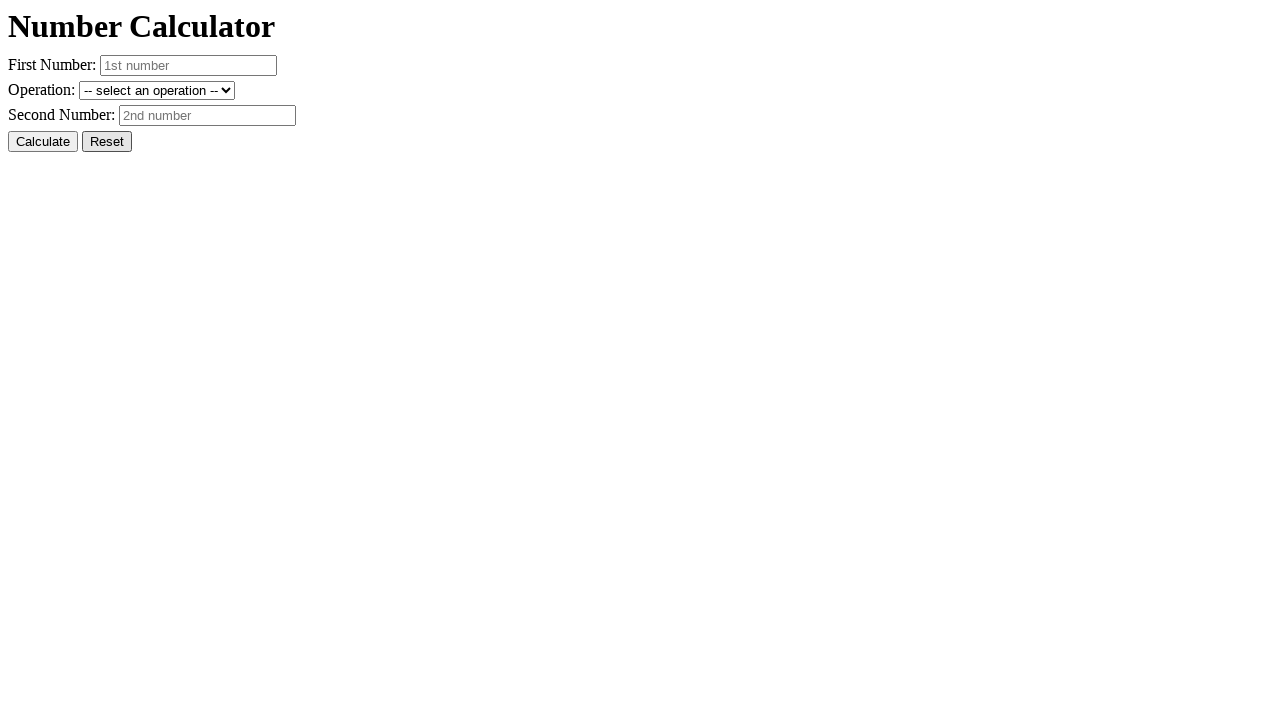

Entered first number 2e2 (200) in scientific notation on #number1
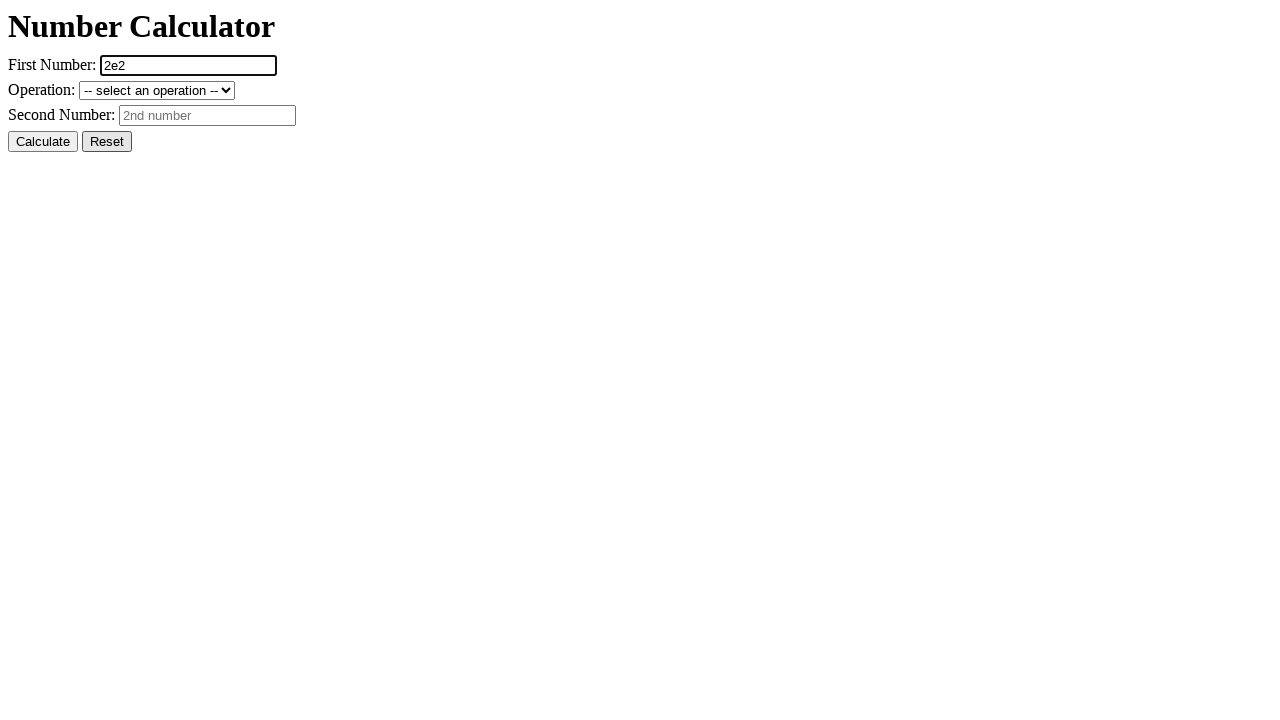

Entered second number 1.5 on #number2
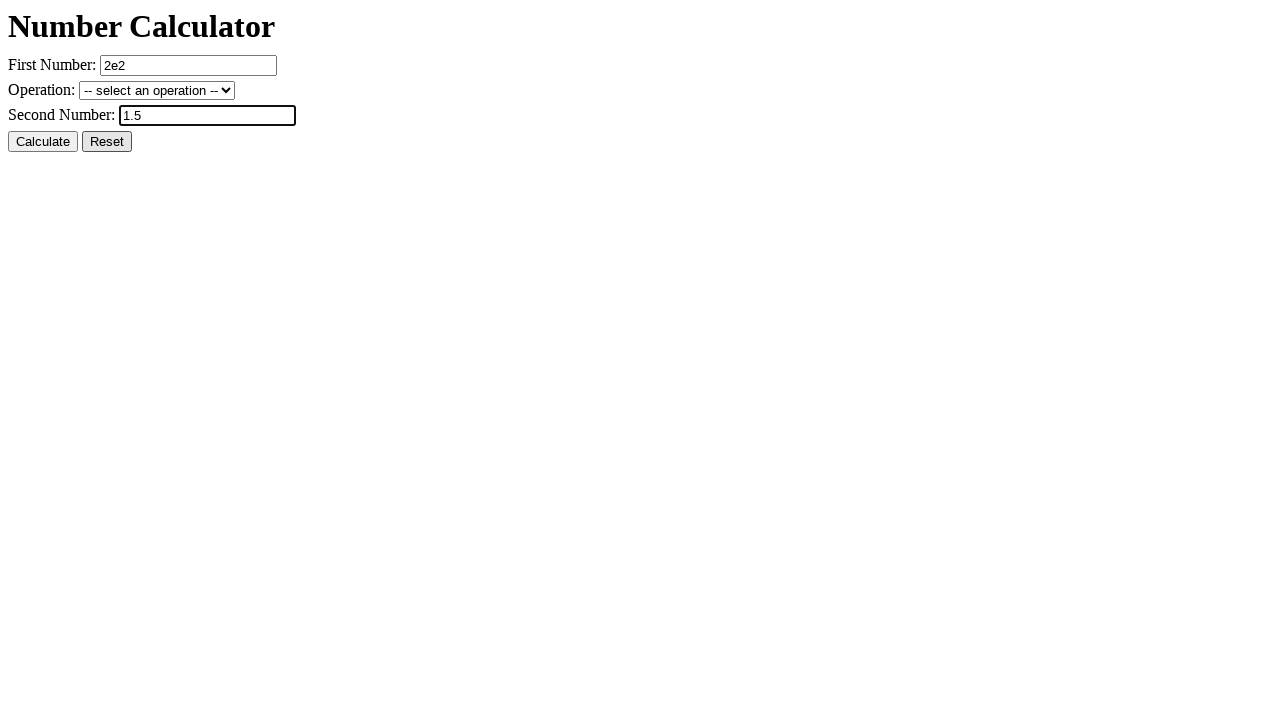

Selected multiply operation from dropdown on #operation
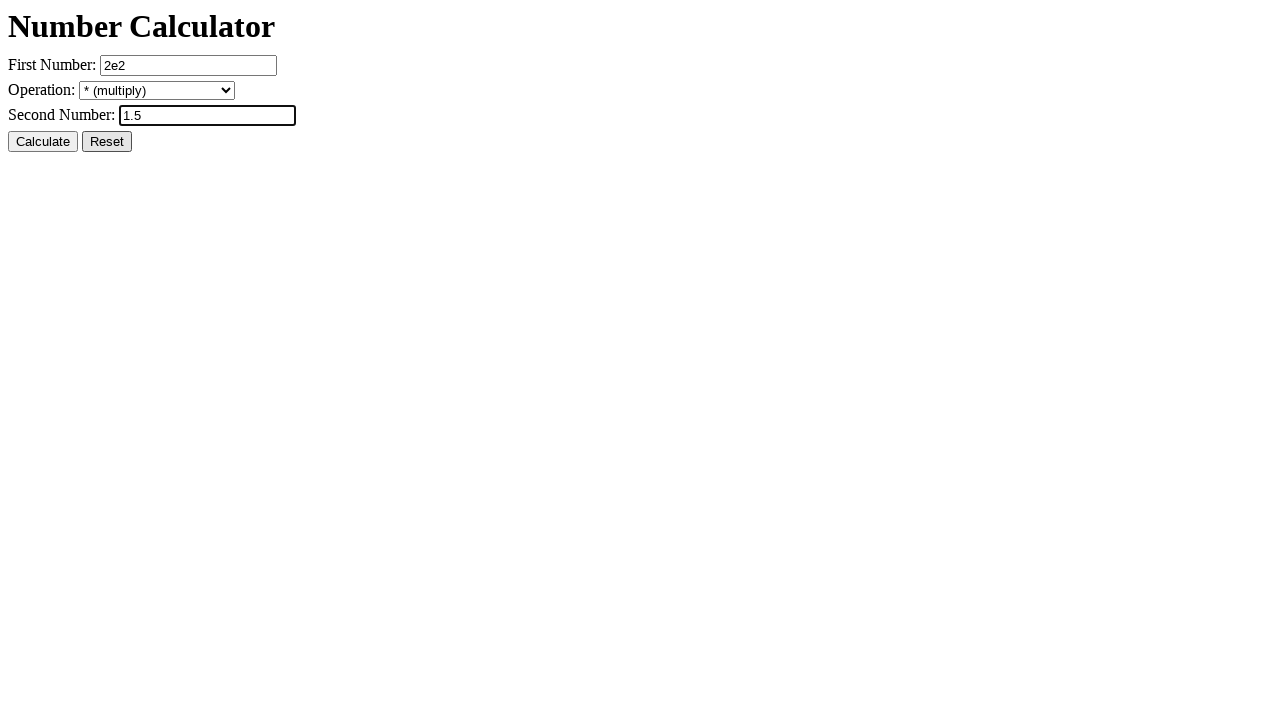

Clicked Calculate button to compute result at (43, 142) on #calcButton
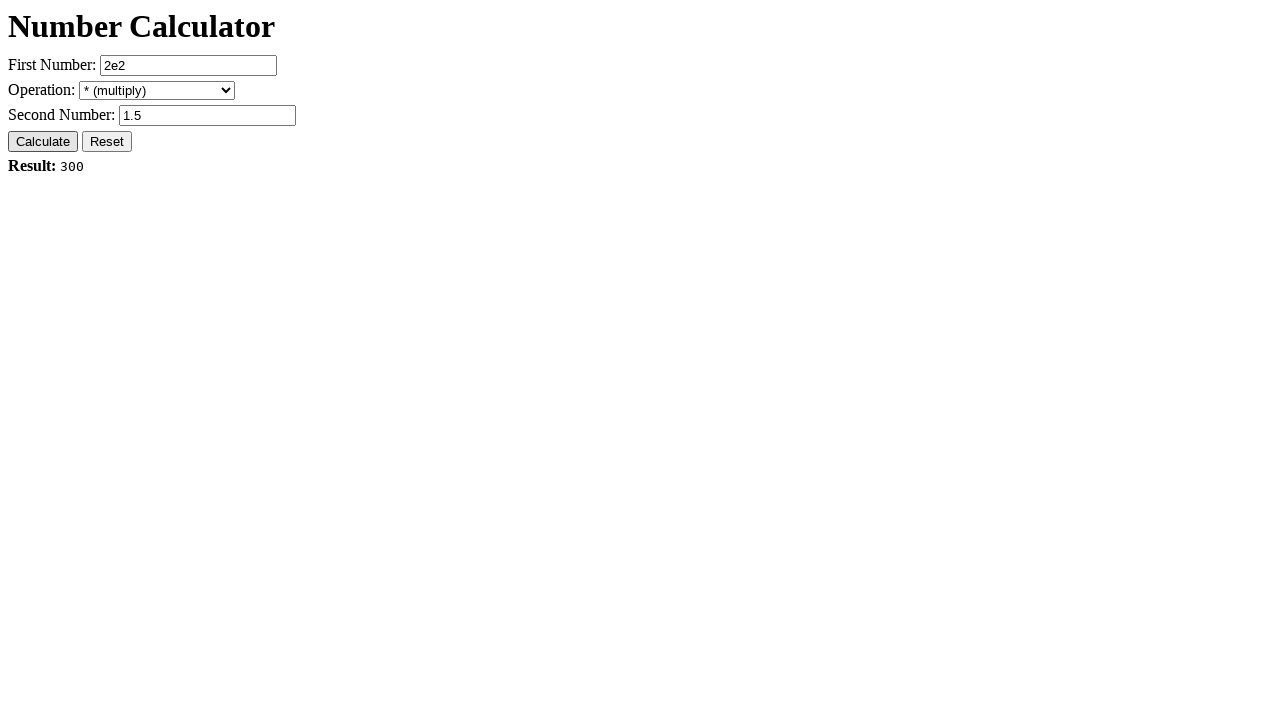

Result element loaded and displayed (expected: 300)
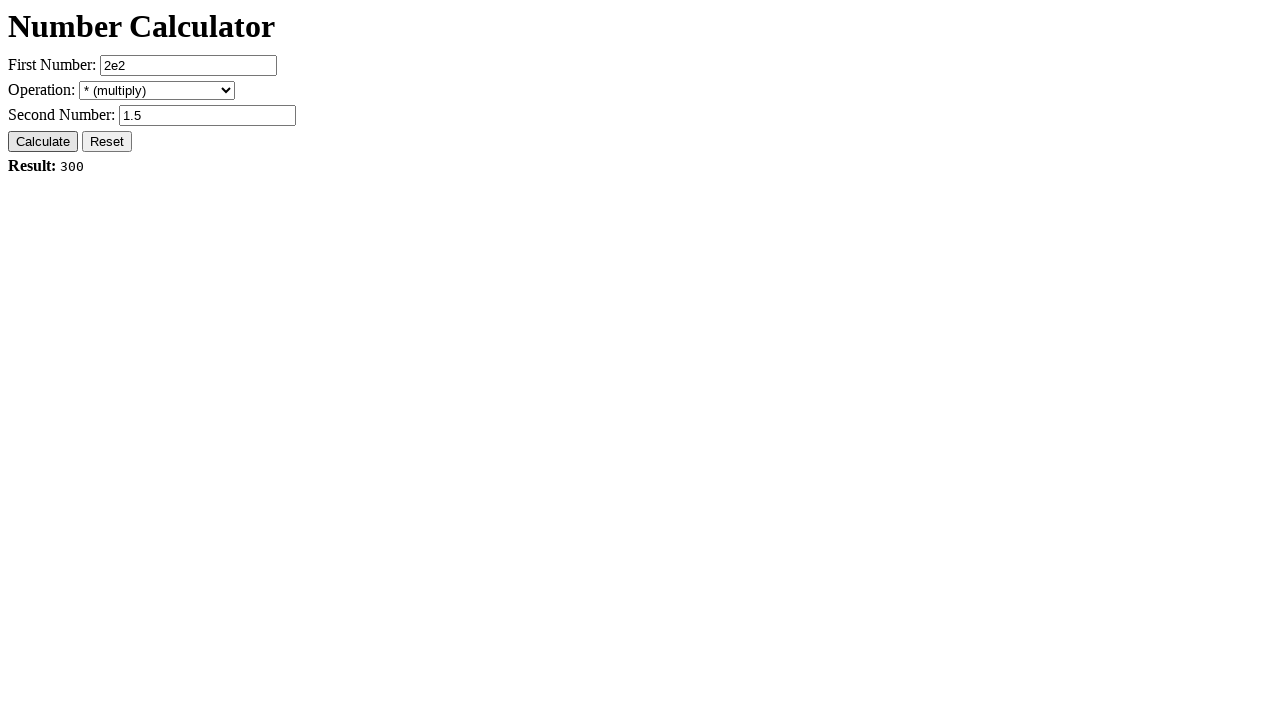

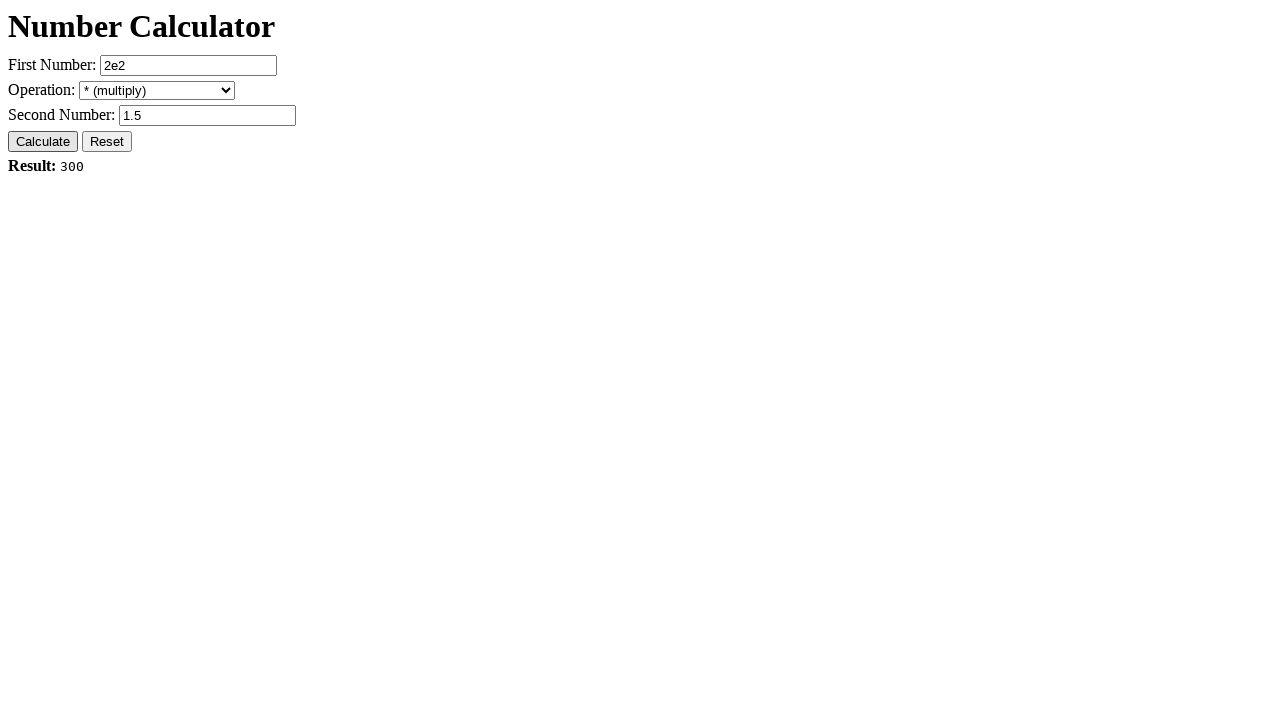